Navigates to the Automation Practice page and verifies that footer links are present and visible on the page

Starting URL: http://www.rahulshettyacademy.com/AutomationPractice/

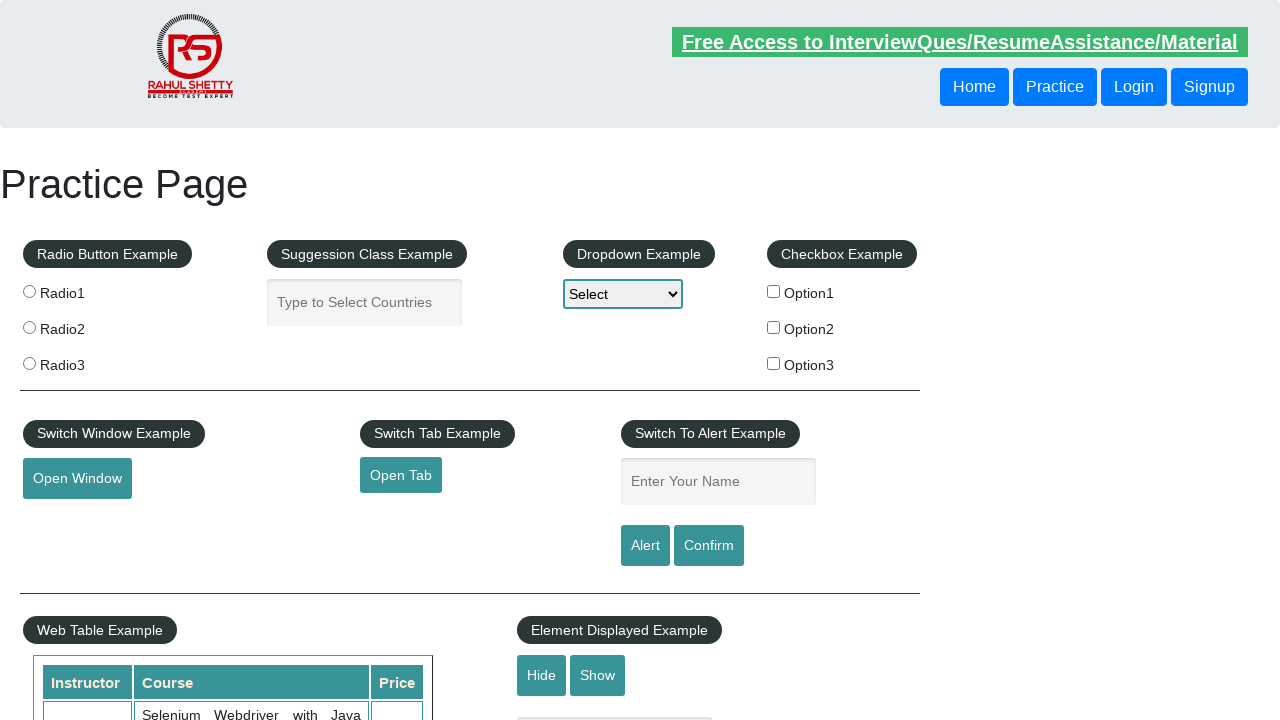

Navigated to Automation Practice page
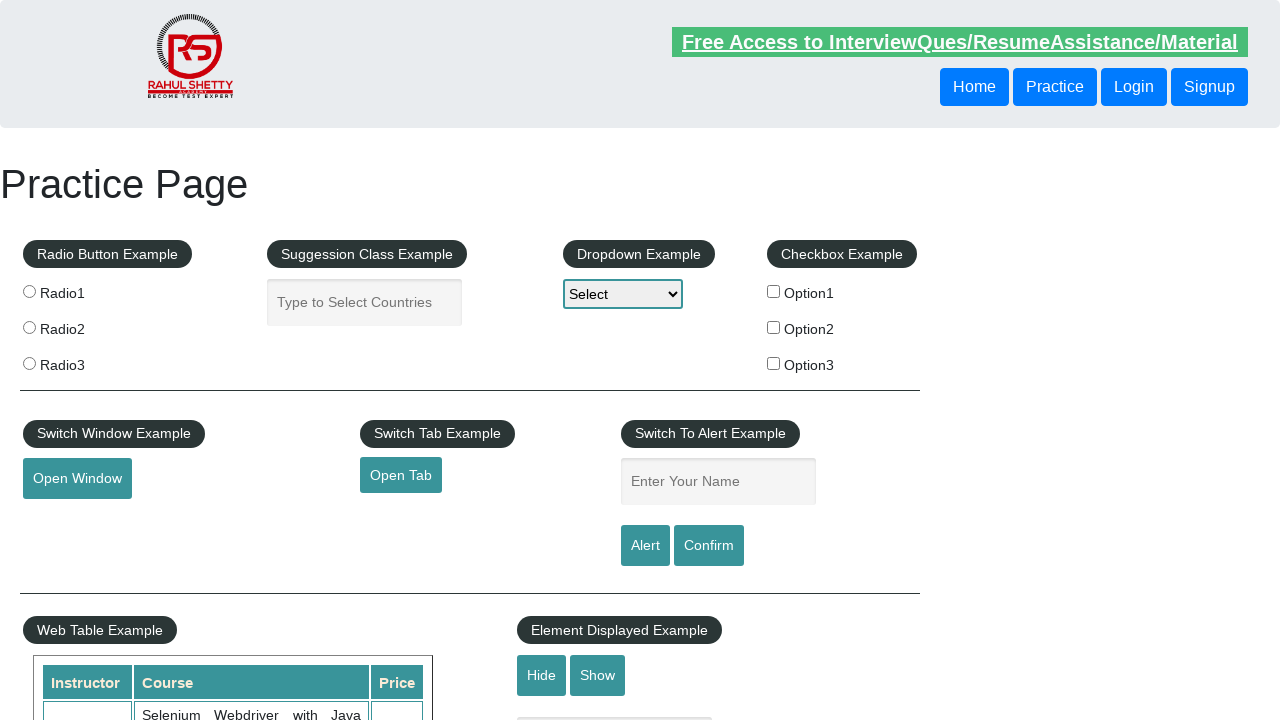

Footer links selector loaded
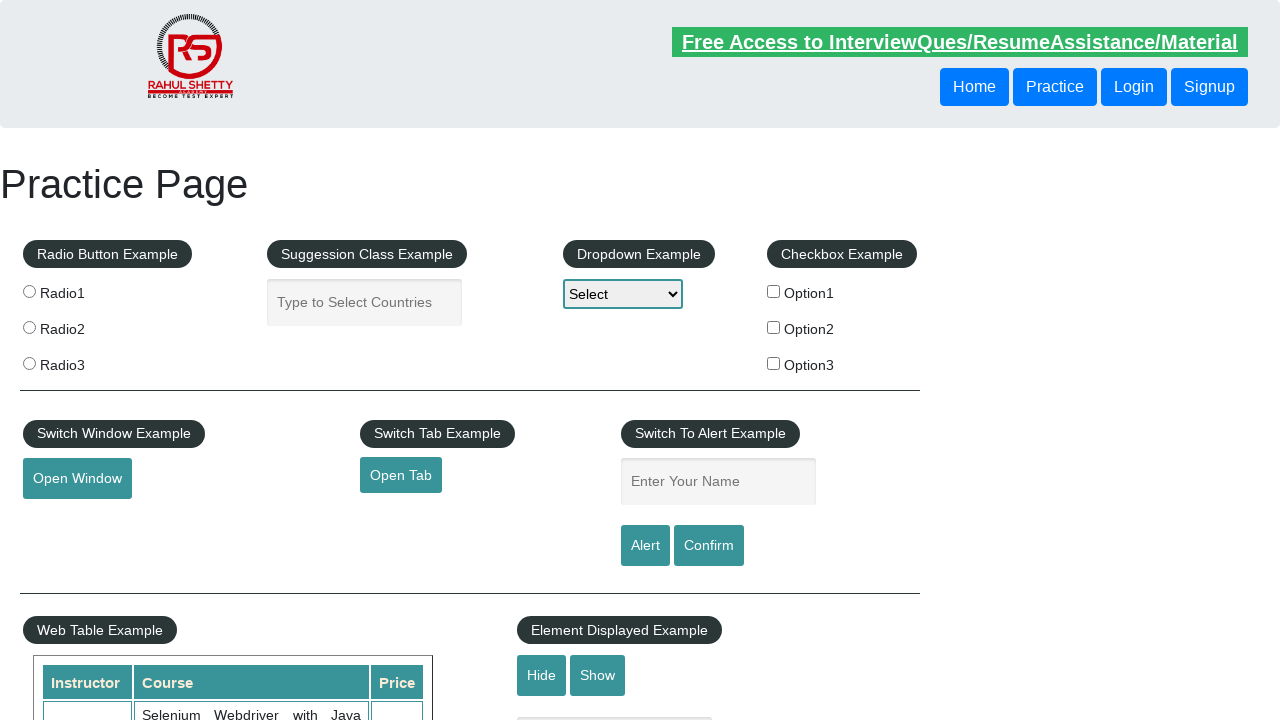

Retrieved all footer links from the page
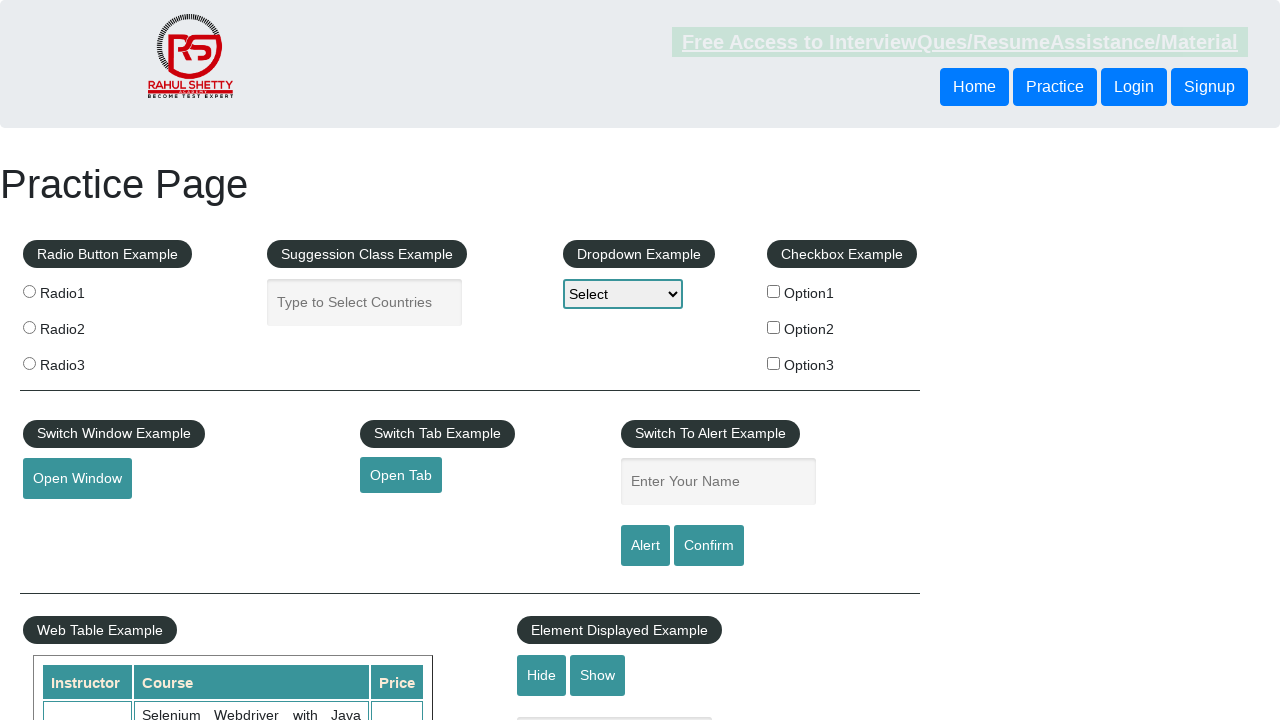

Verified footer links are present - found 16 links
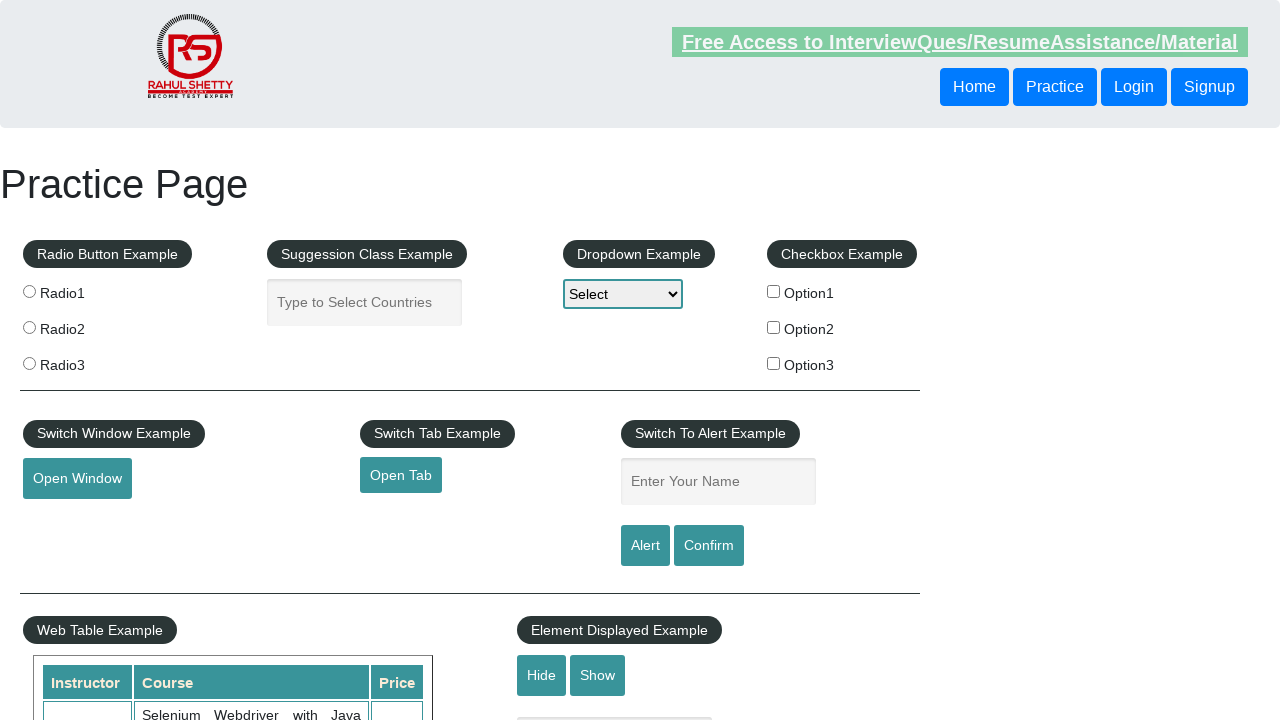

Verified footer link 0 has valid href attribute: http://www.restapitutorial.com/
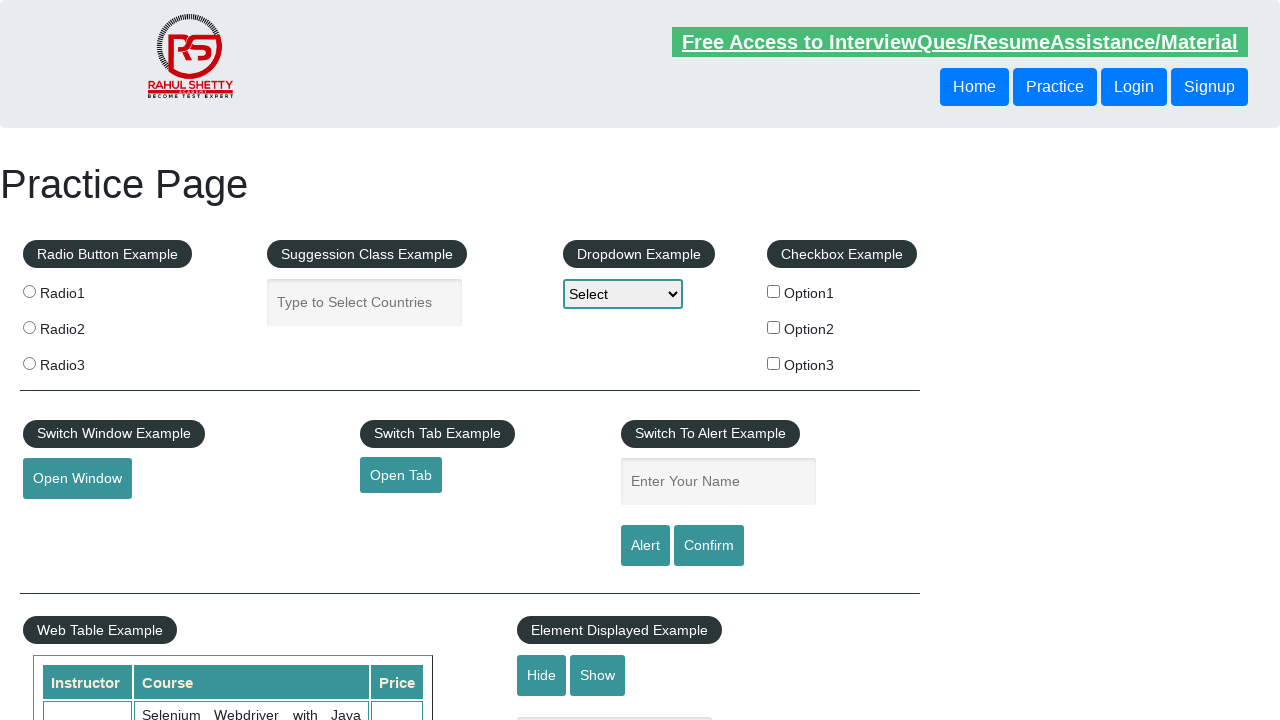

Verified footer link 1 has valid href attribute: https://www.soapui.org/
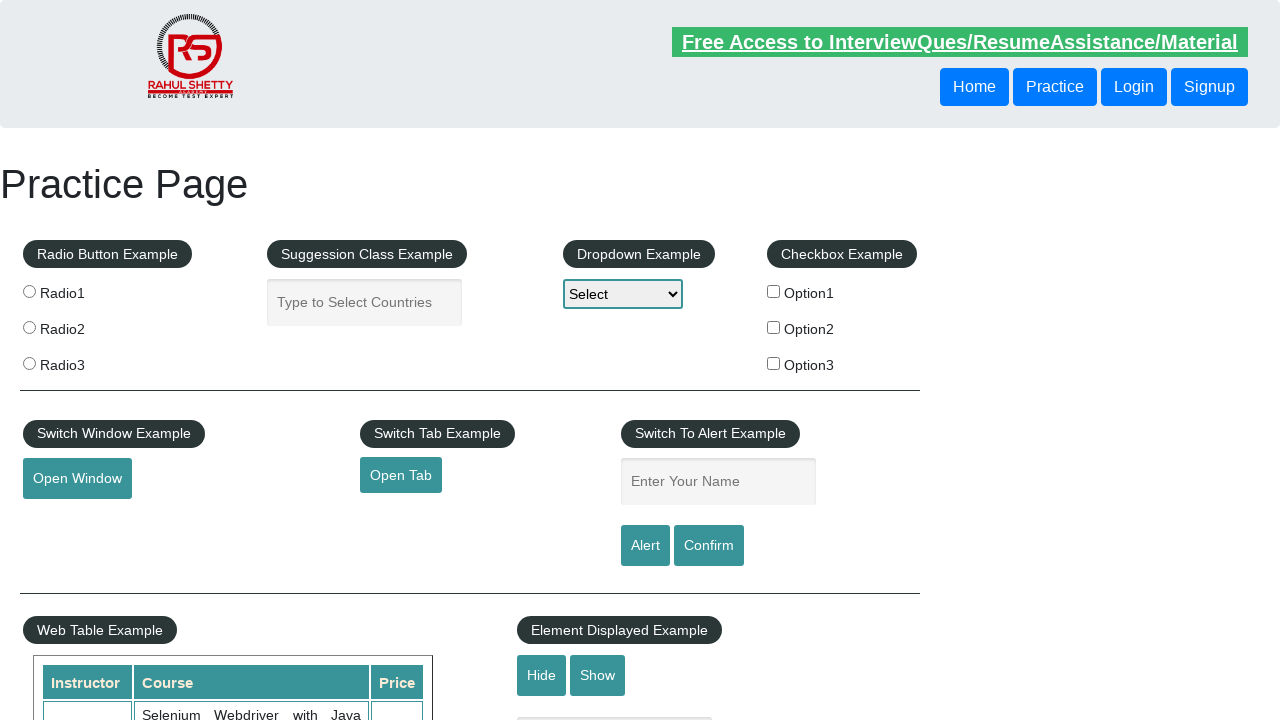

Verified footer link 2 has valid href attribute: https://courses.rahulshettyacademy.com/p/appium-tutorial
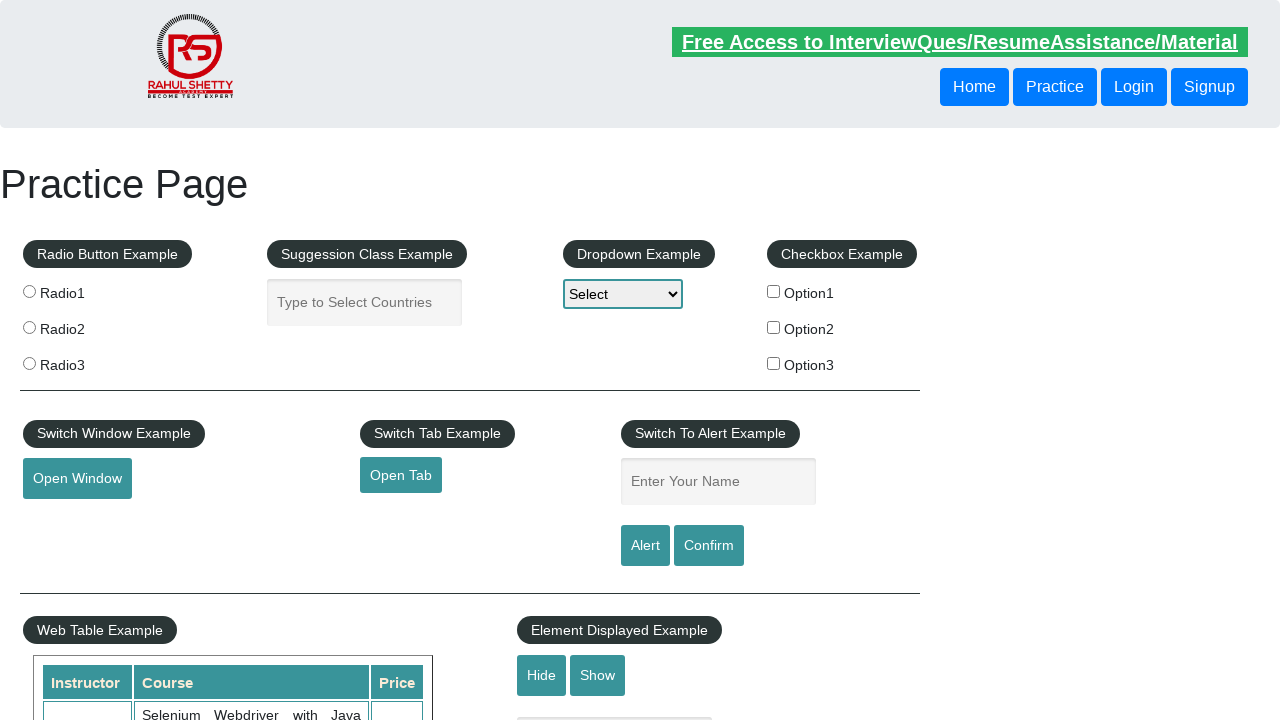

Verified footer link 3 has valid href attribute: https://jmeter.apache.org/
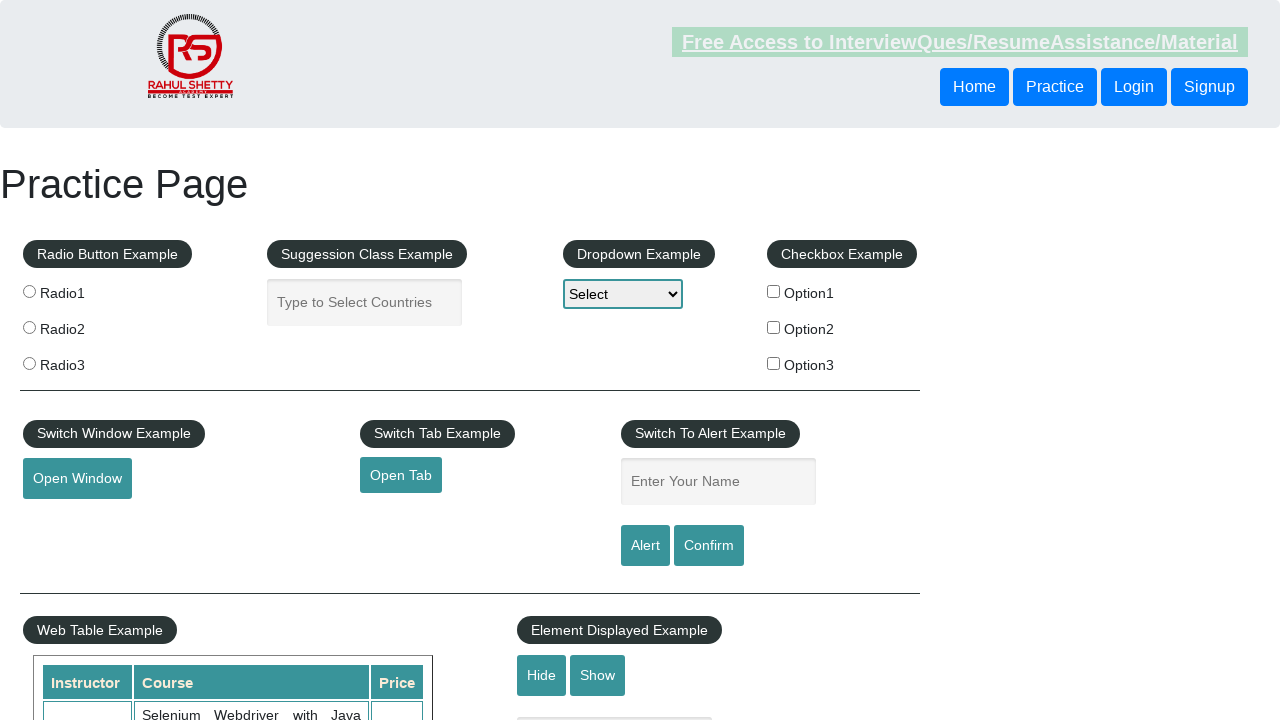

Verified footer link 4 has valid href attribute: https://rahulshettyacademy.com/brokenlink
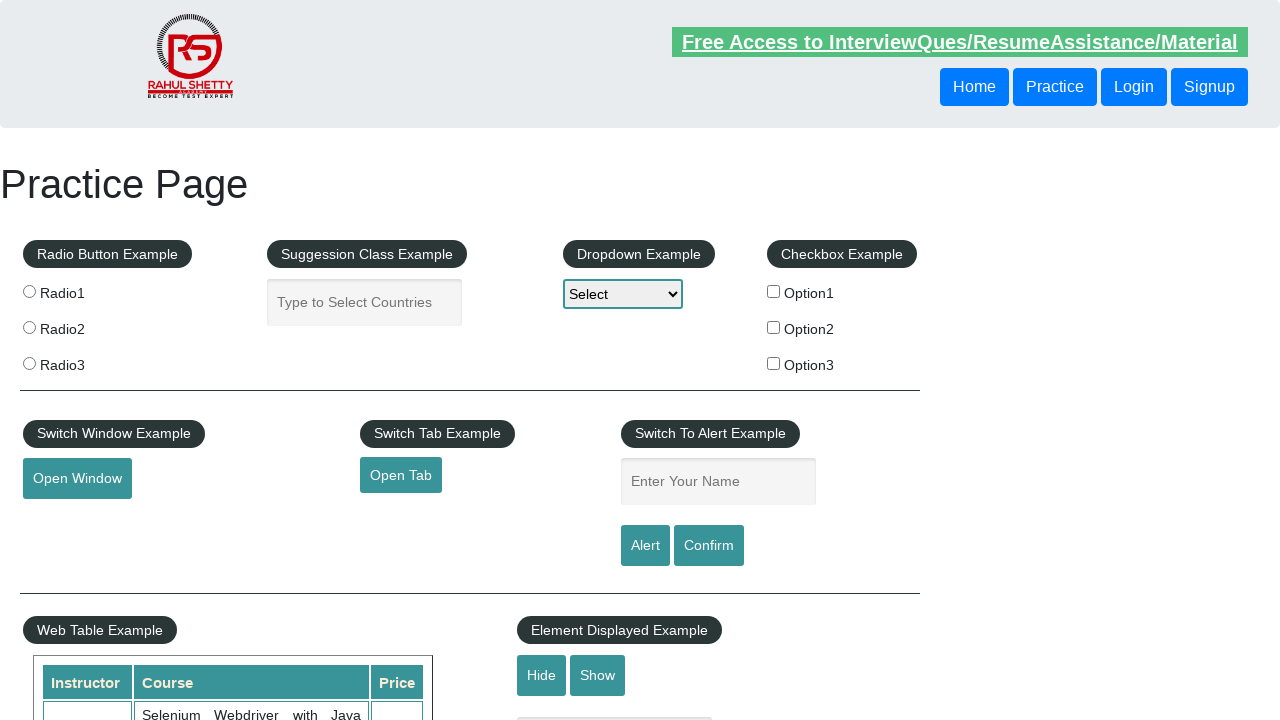

Verified footer link 5 has valid href attribute: #
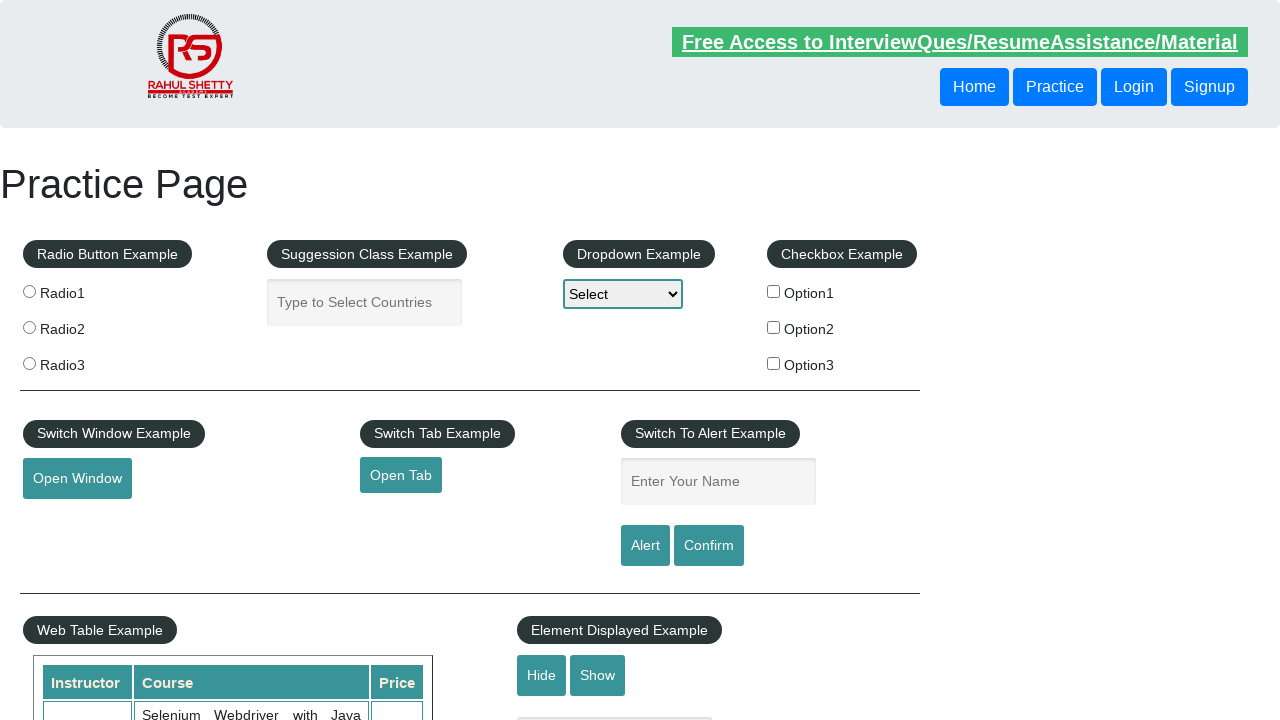

Verified footer link 6 has valid href attribute: #
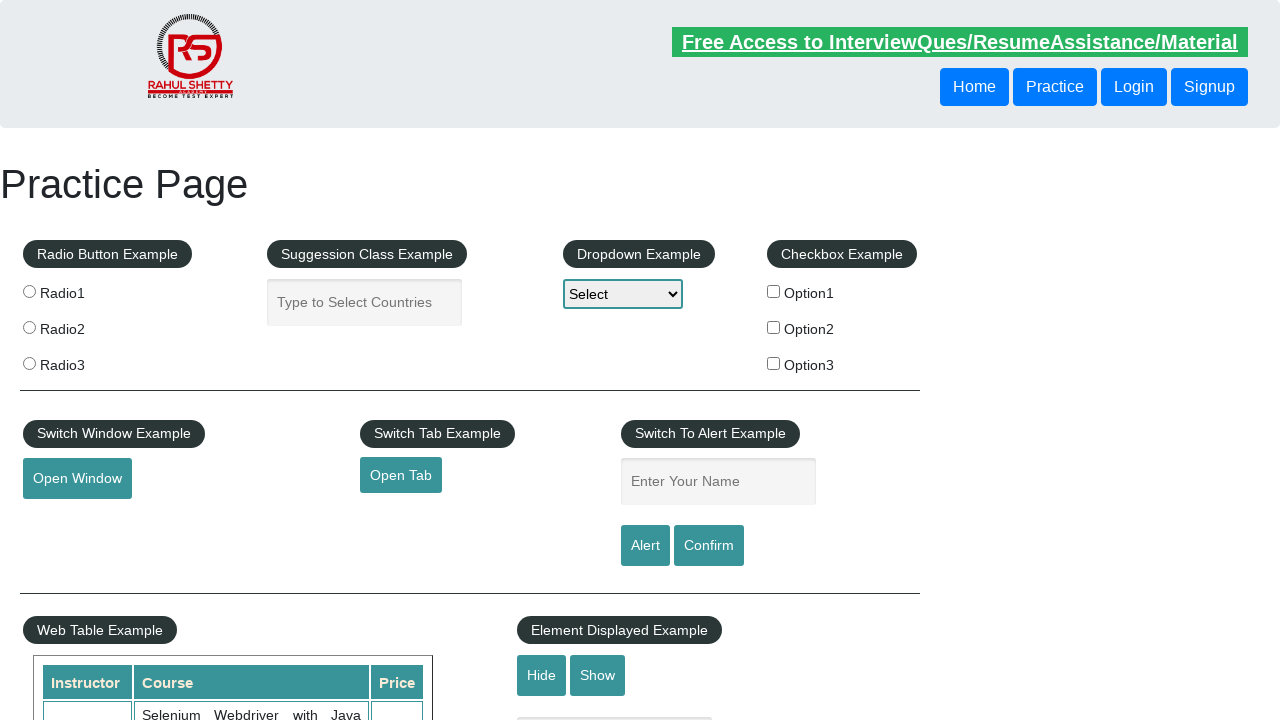

Verified footer link 7 has valid href attribute: #
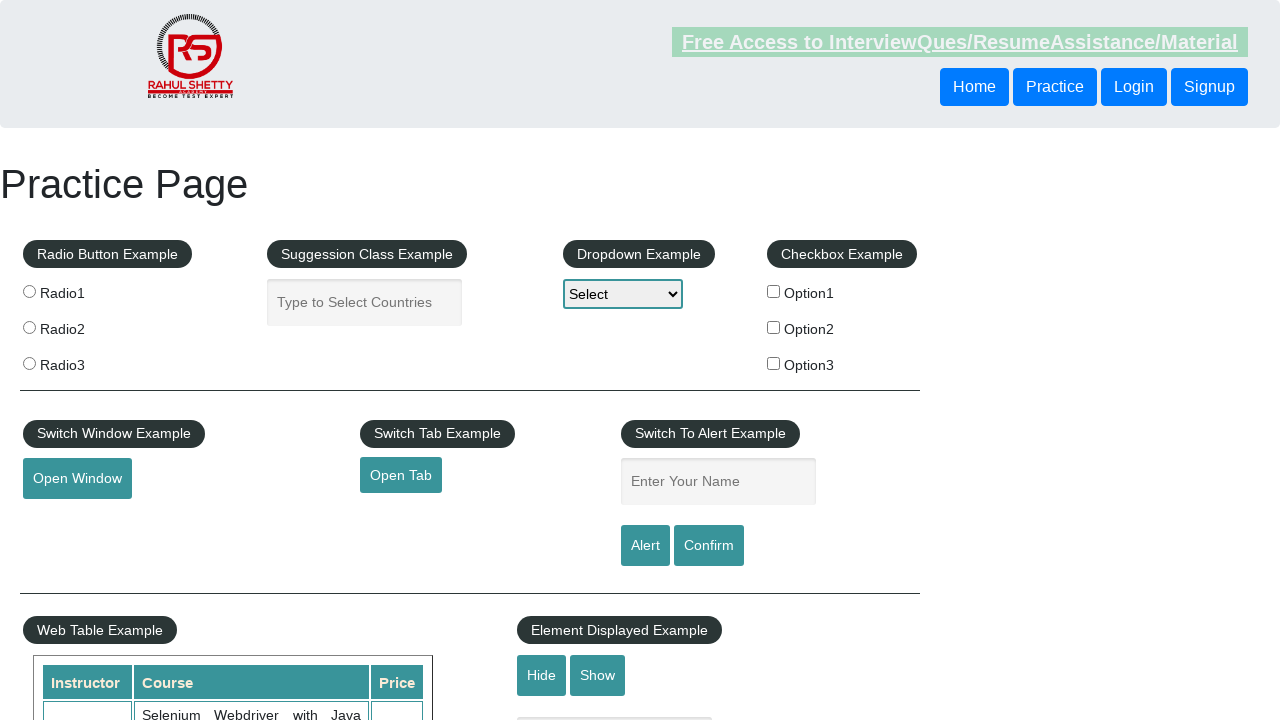

Verified footer link 8 has valid href attribute: #
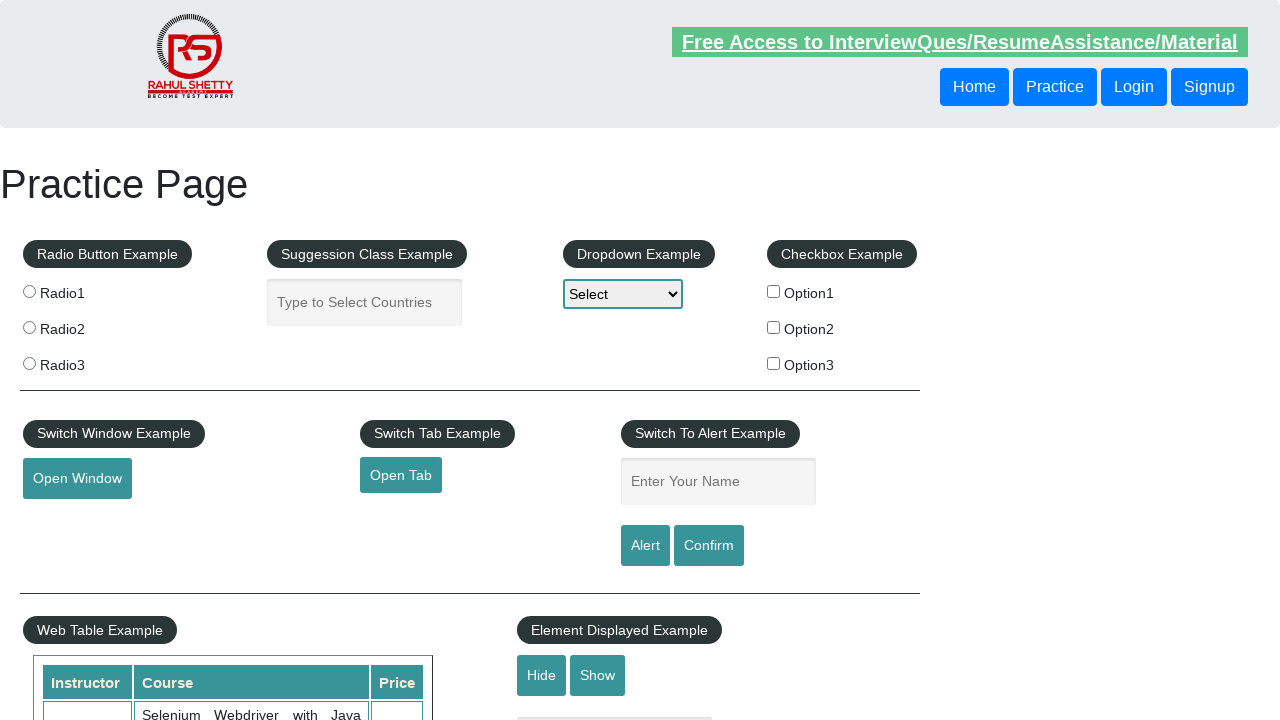

Verified footer link 9 has valid href attribute: #
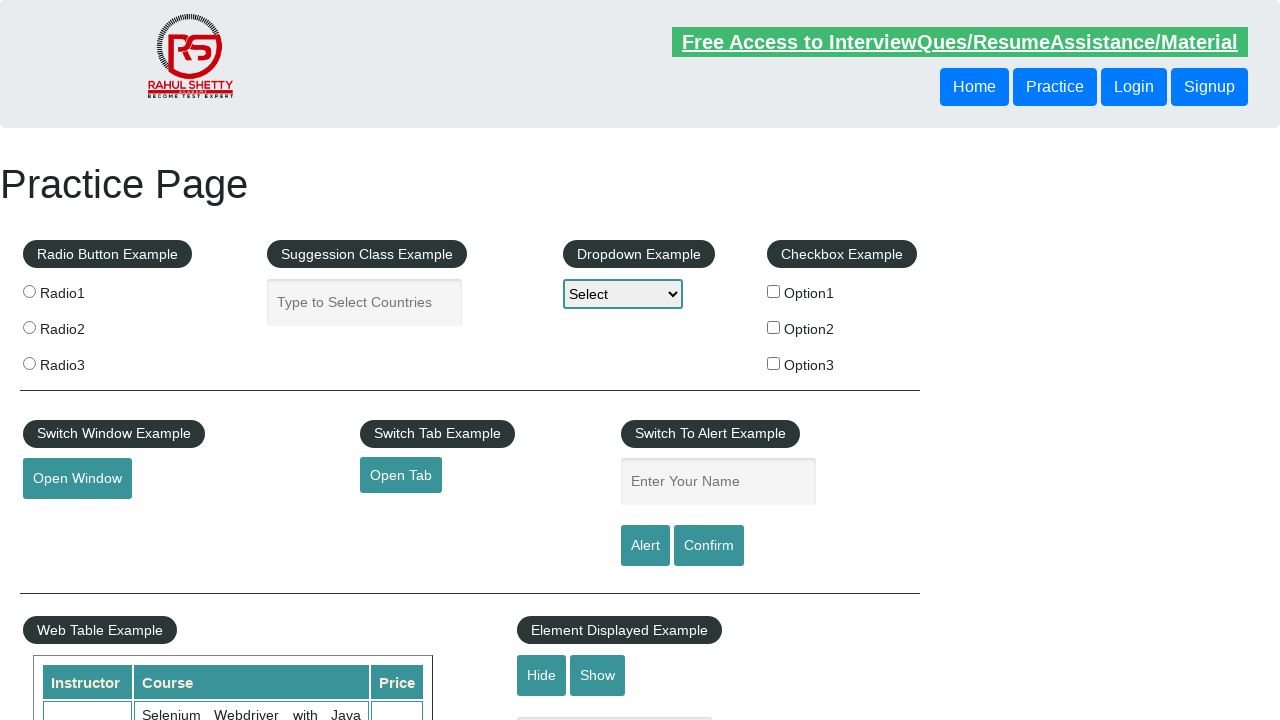

Verified footer link 10 has valid href attribute: #
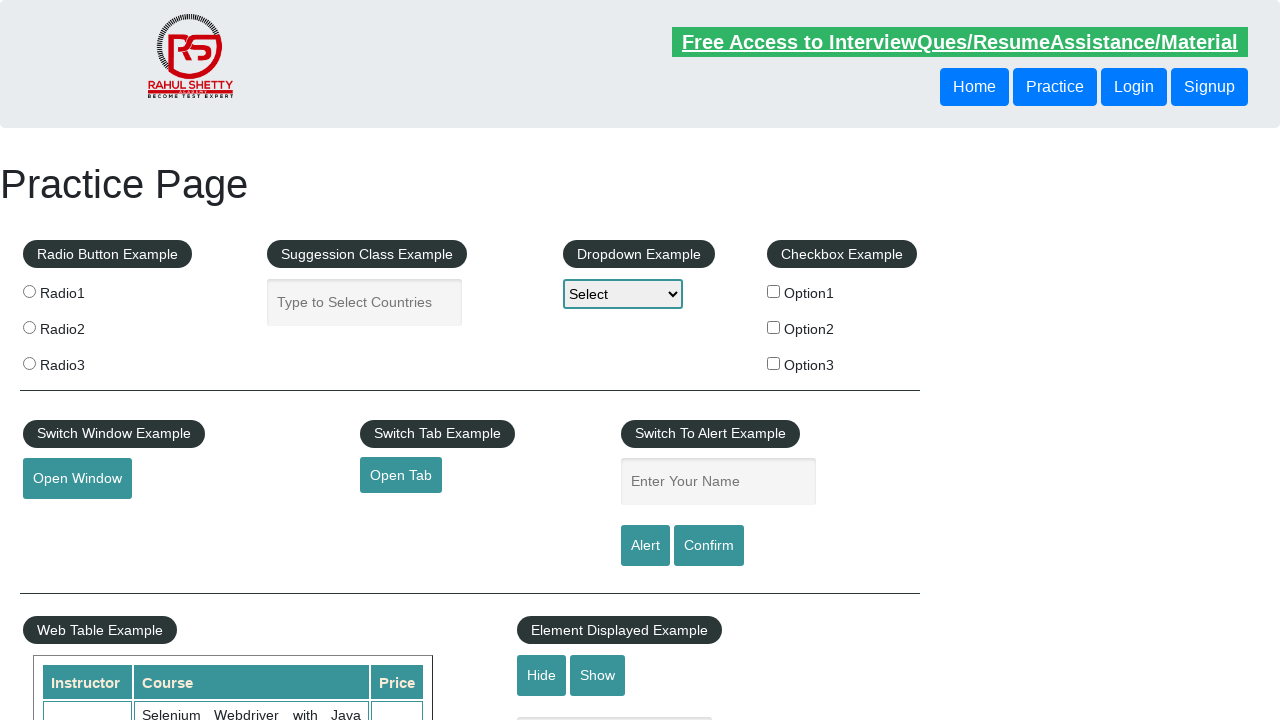

Verified footer link 11 has valid href attribute: #
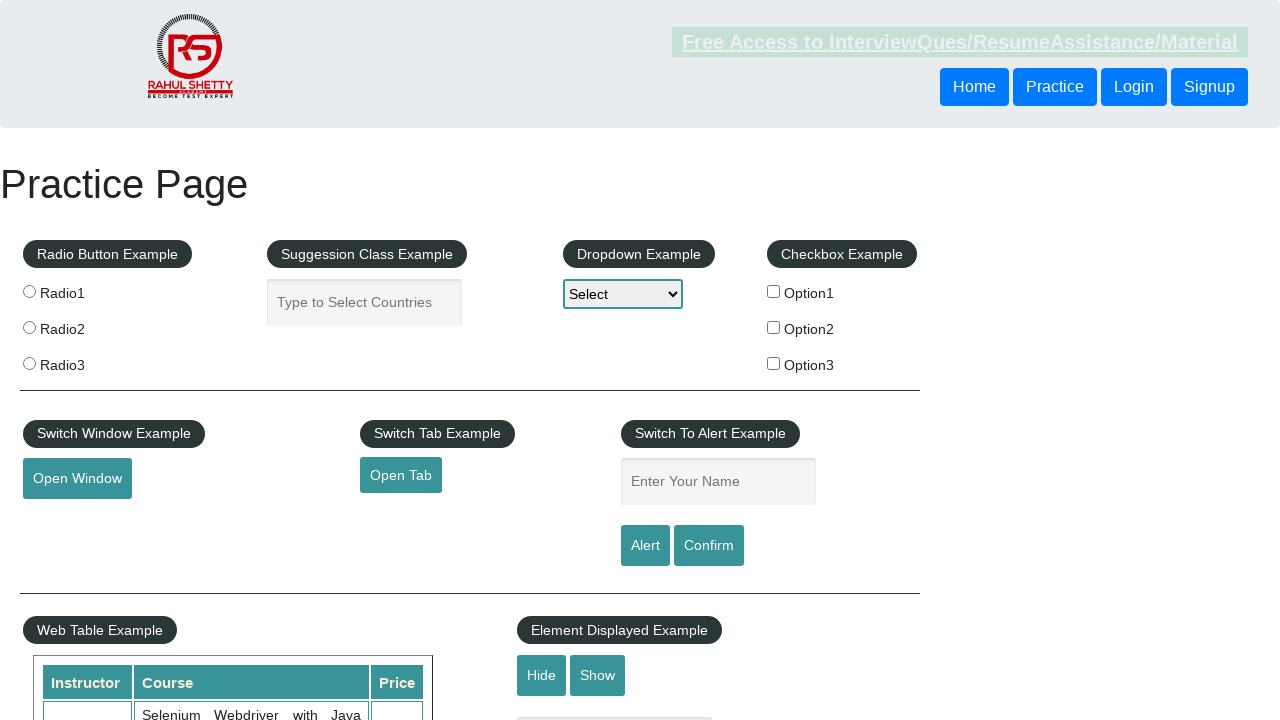

Verified footer link 12 has valid href attribute: #
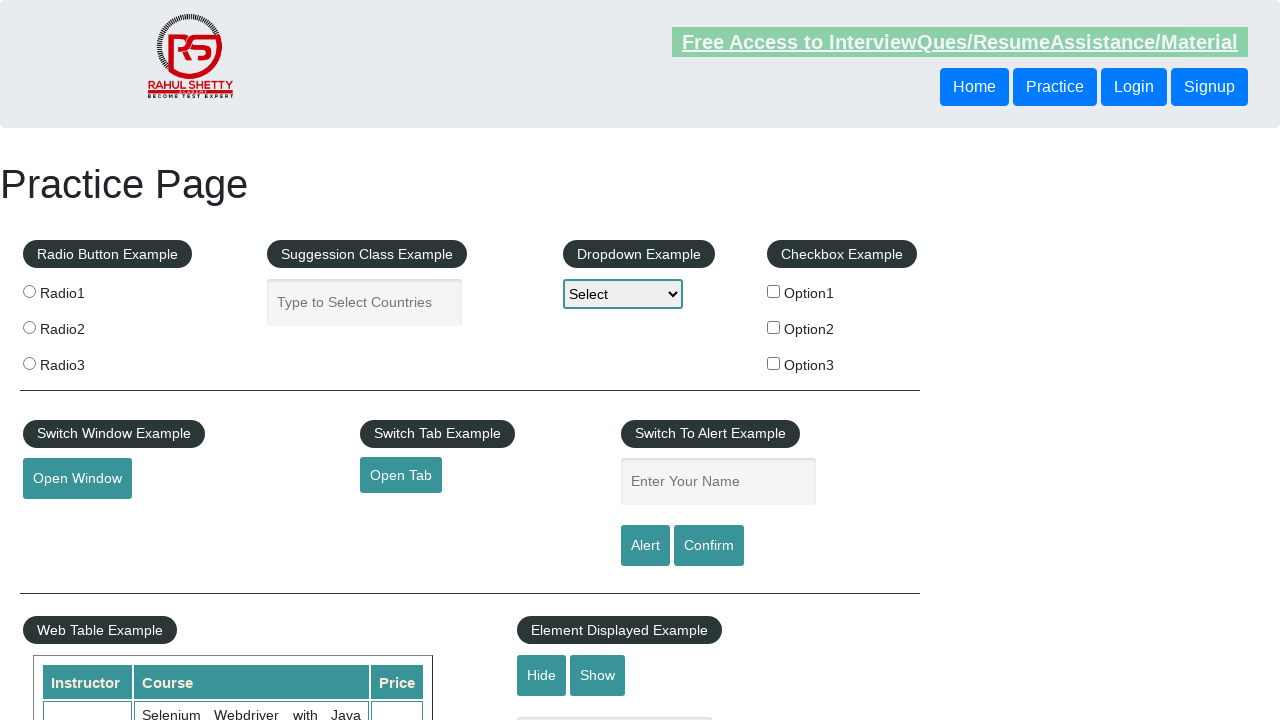

Verified footer link 13 has valid href attribute: #
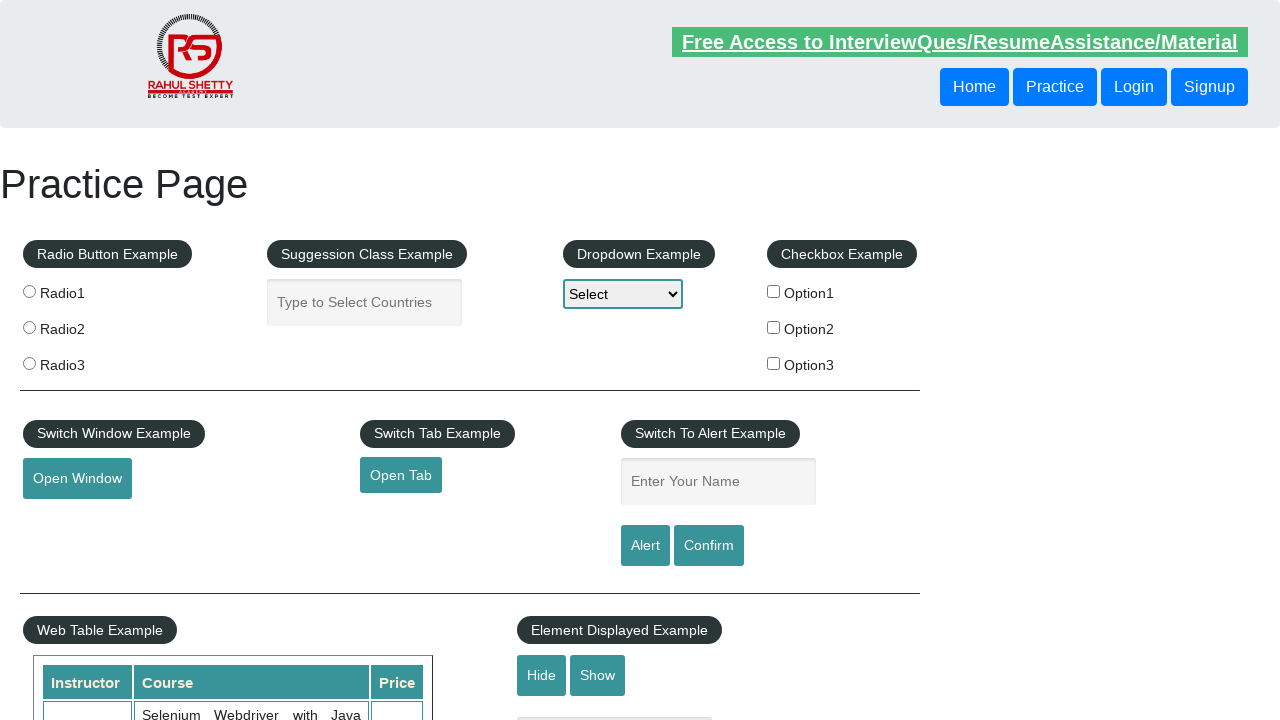

Verified footer link 14 has valid href attribute: #
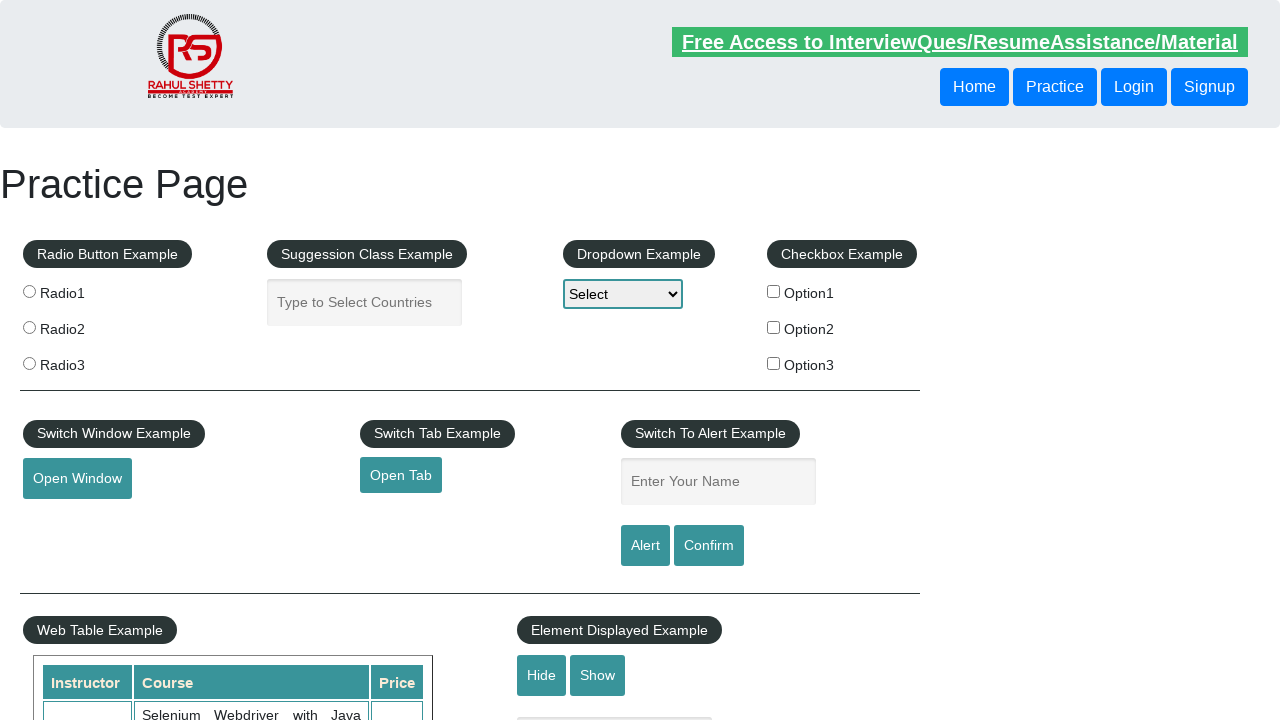

Verified footer link 15 has valid href attribute: #
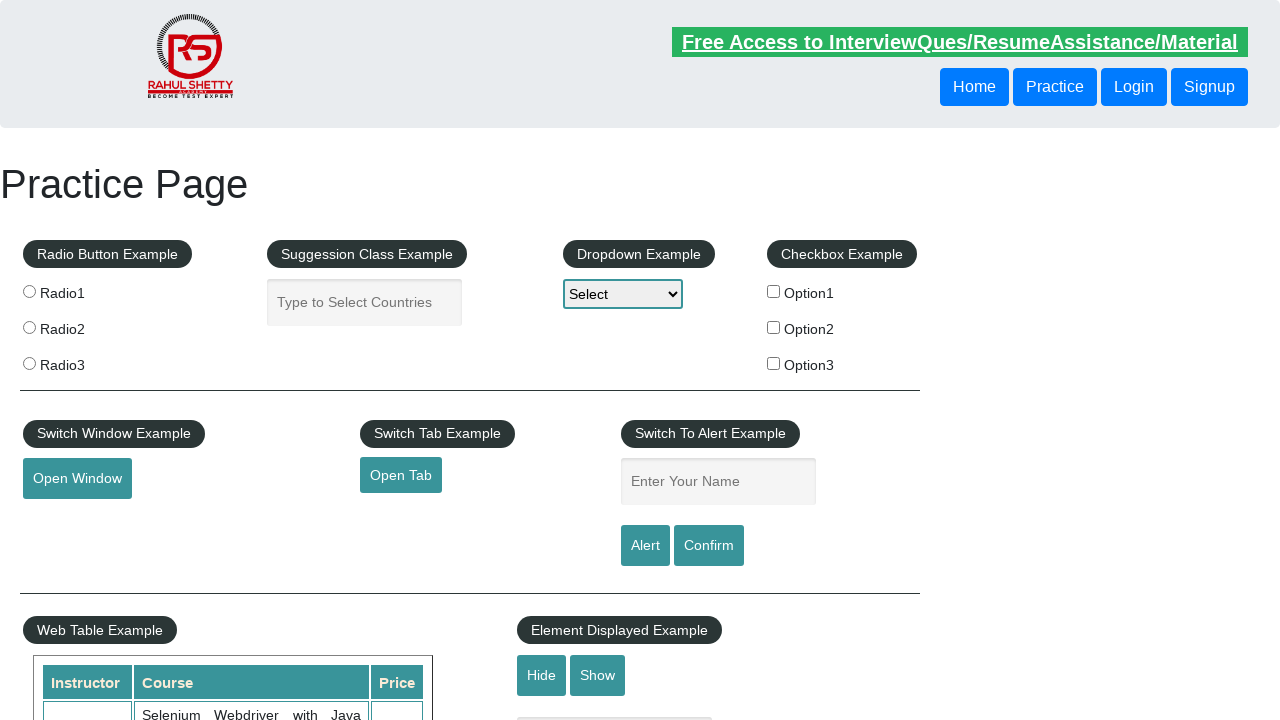

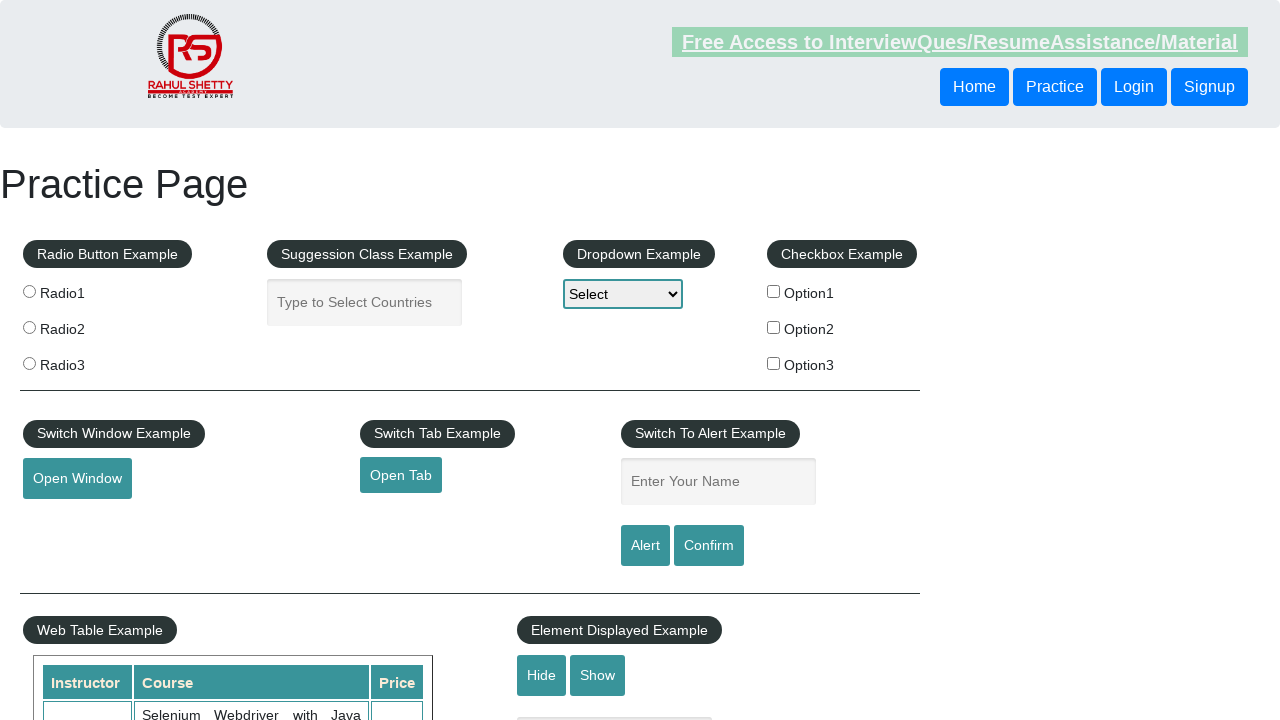